Tests adding todo items by filling the input field and pressing Enter, then verifying the items appear in the list.

Starting URL: https://demo.playwright.dev/todomvc

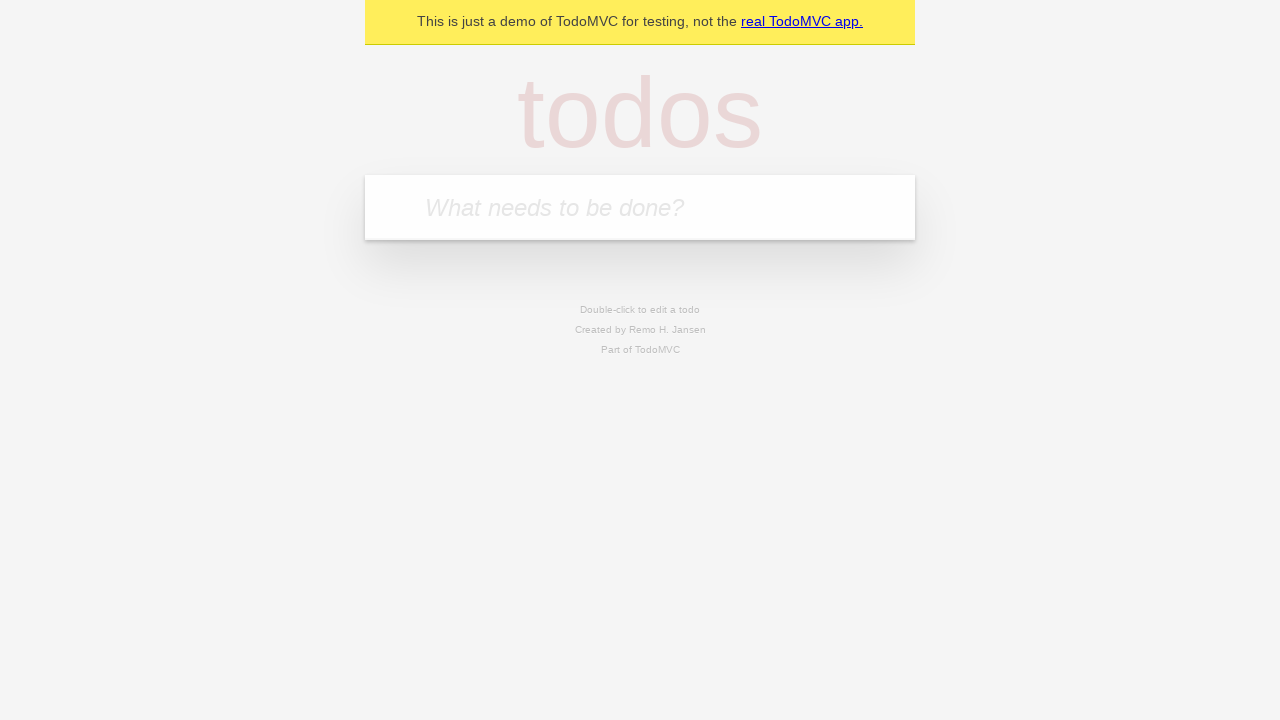

Located the todo input field with placeholder 'What needs to be done?'
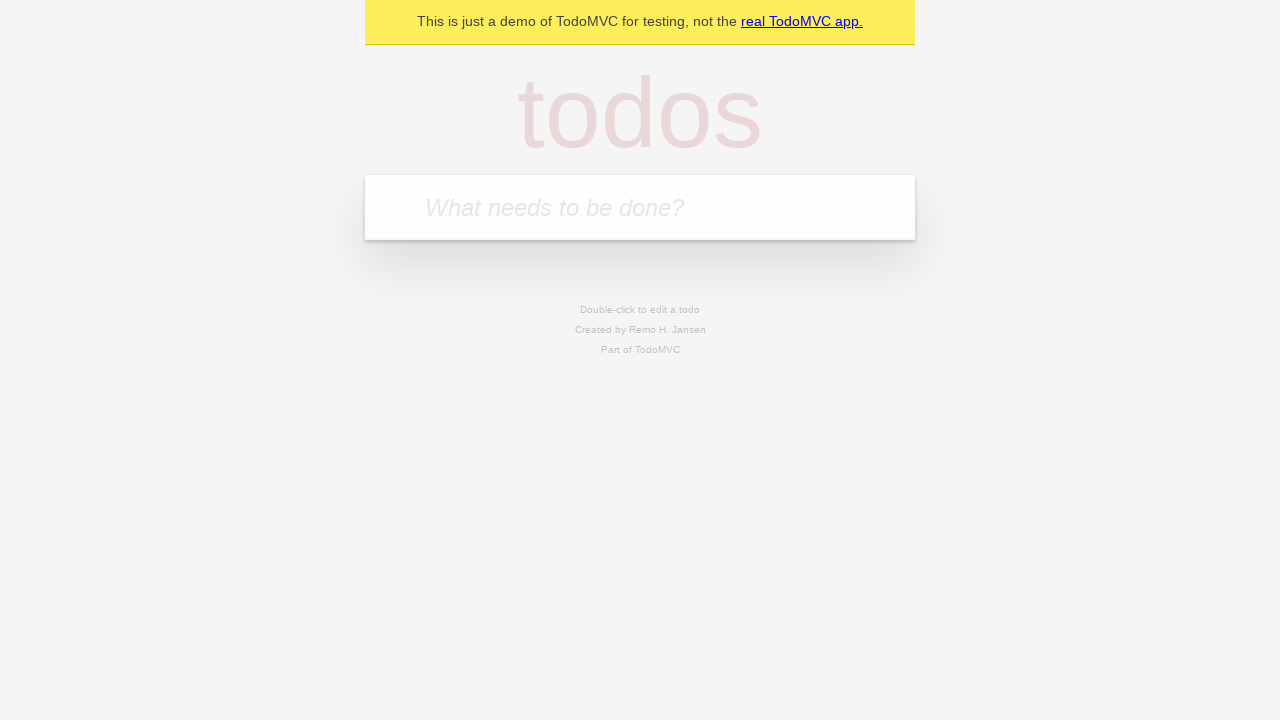

Filled todo input with 'buy some cheese' on internal:attr=[placeholder="What needs to be done?"i]
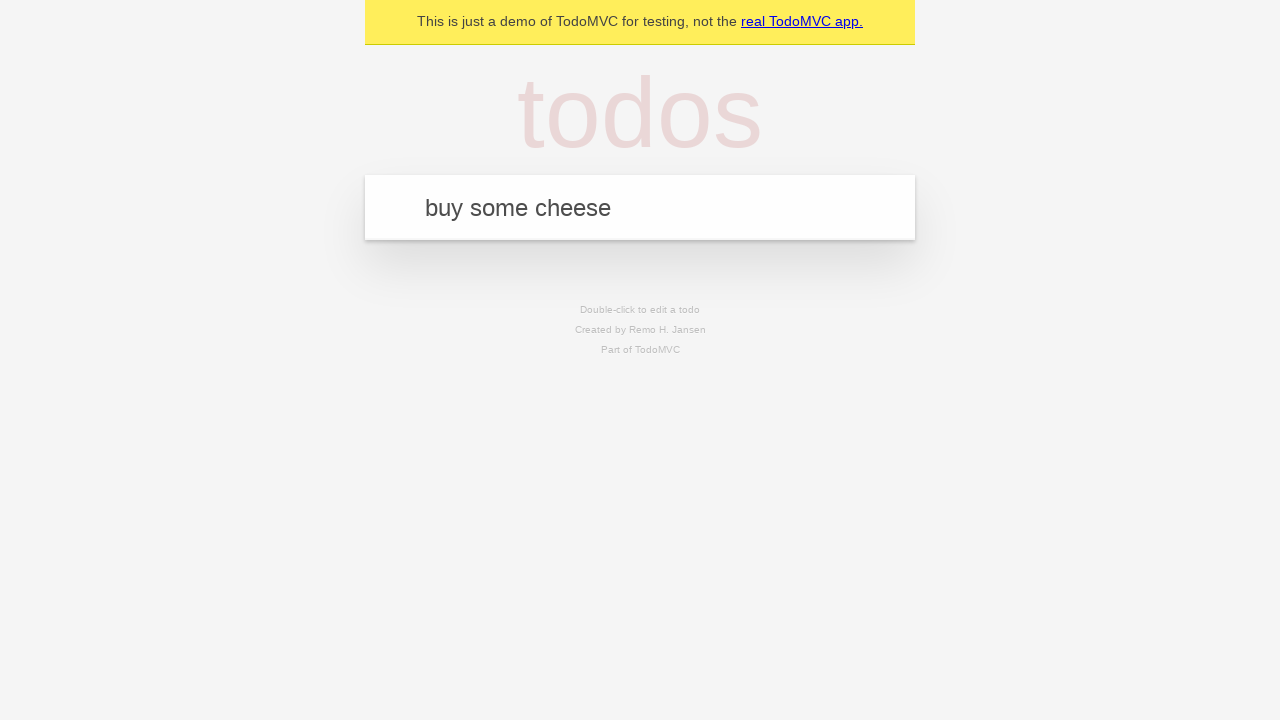

Pressed Enter to add first todo item on internal:attr=[placeholder="What needs to be done?"i]
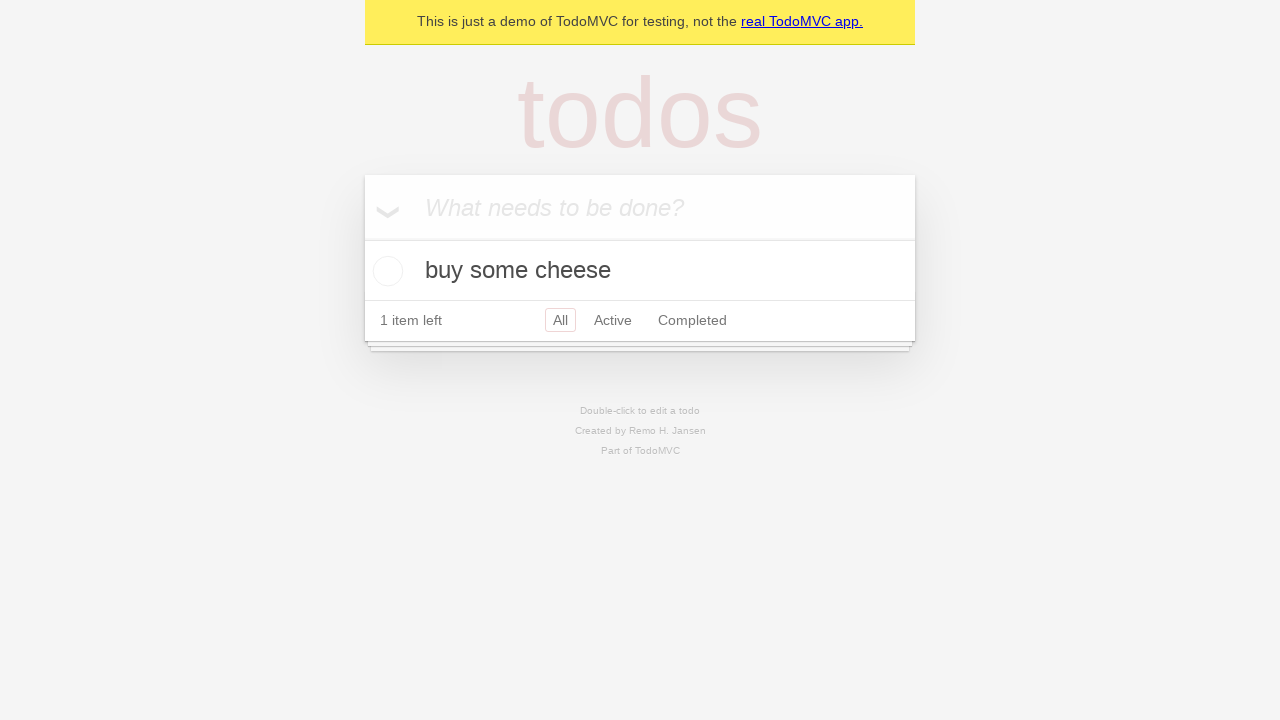

First todo item appeared in the list
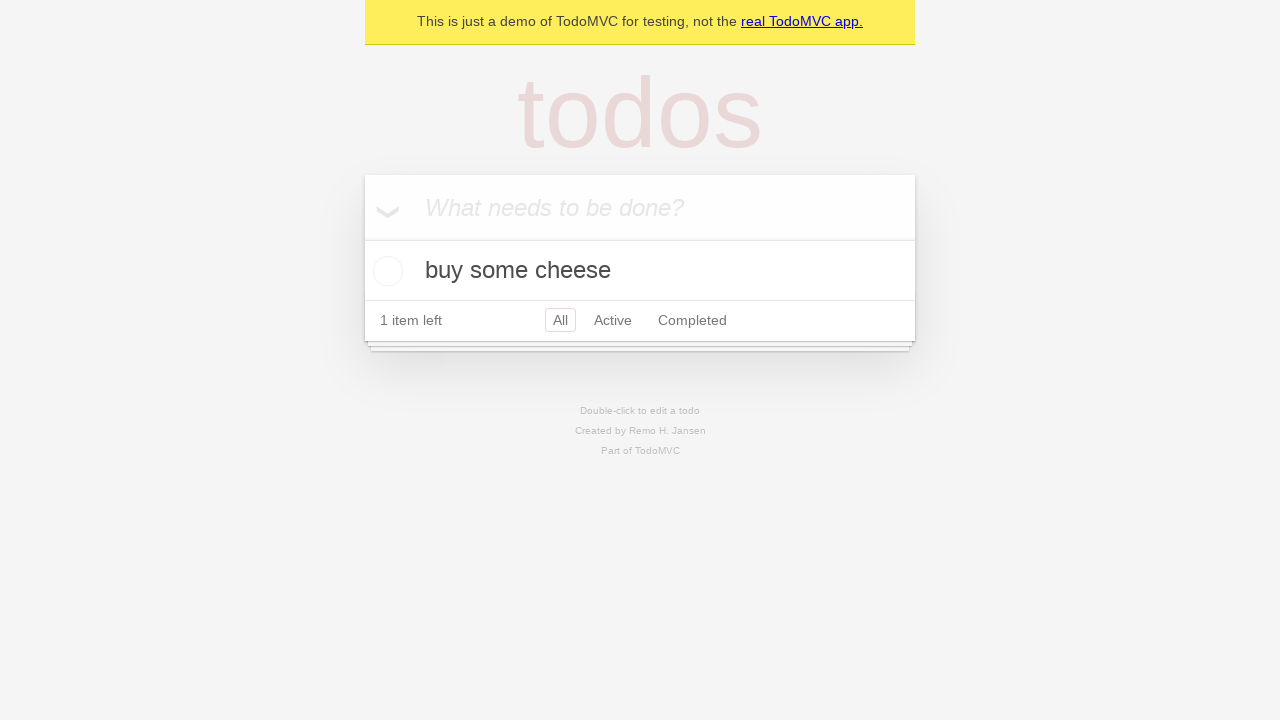

Filled todo input with 'feed the cat' on internal:attr=[placeholder="What needs to be done?"i]
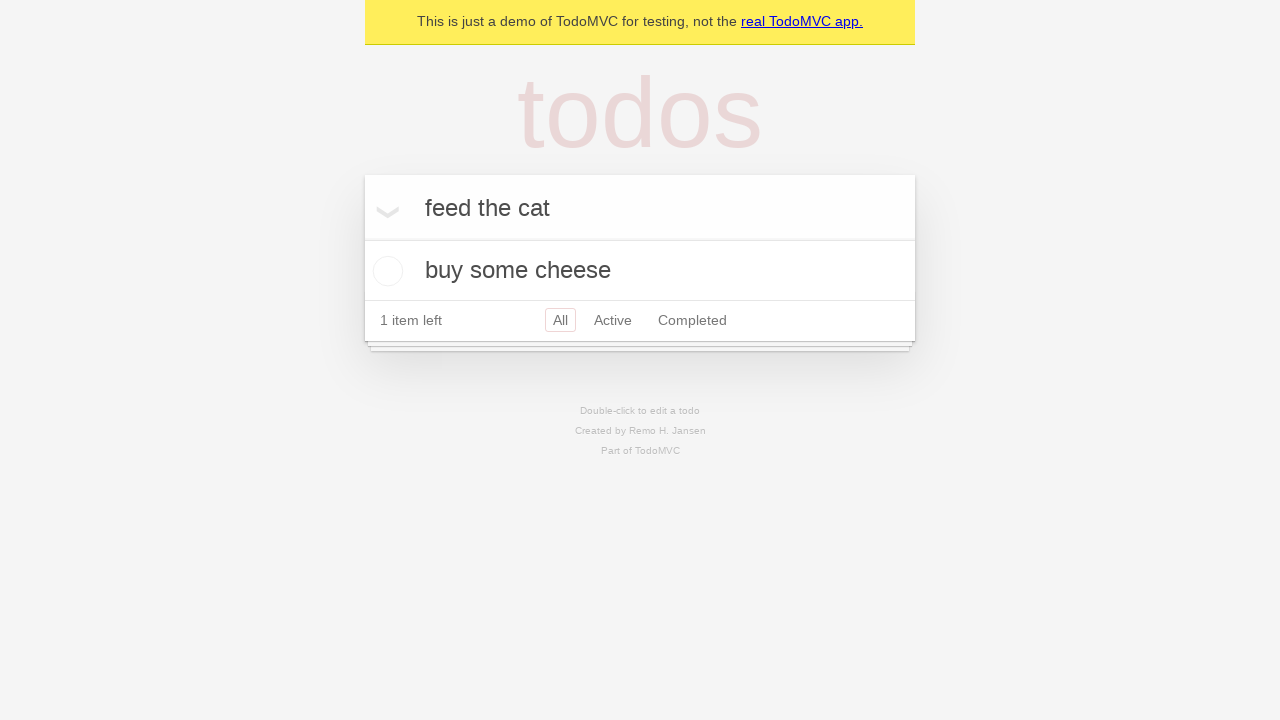

Pressed Enter to add second todo item on internal:attr=[placeholder="What needs to be done?"i]
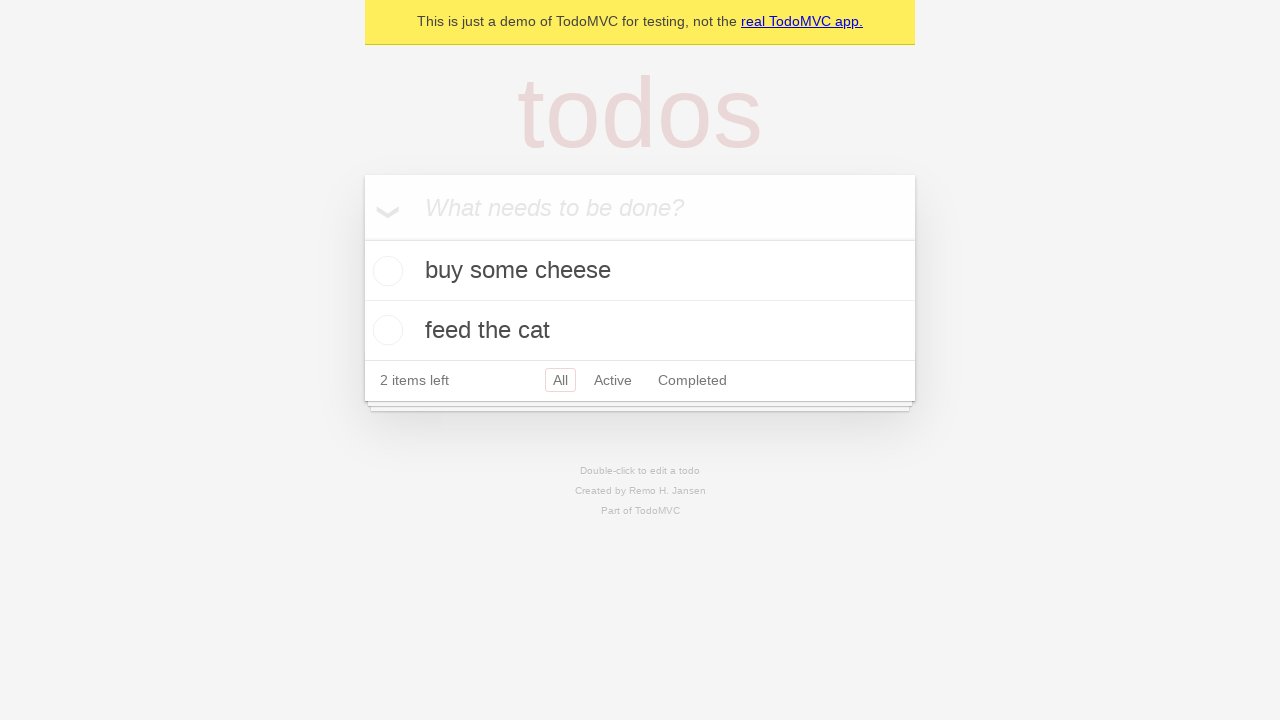

Second todo item appeared in the list
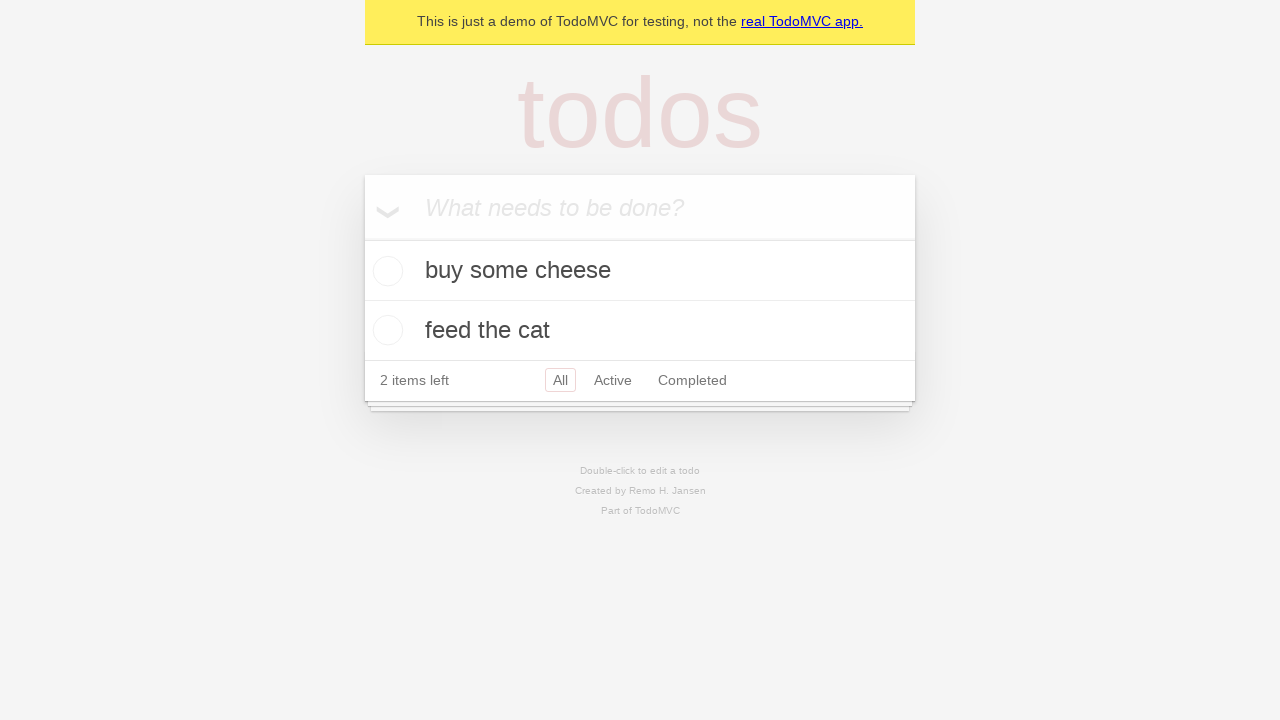

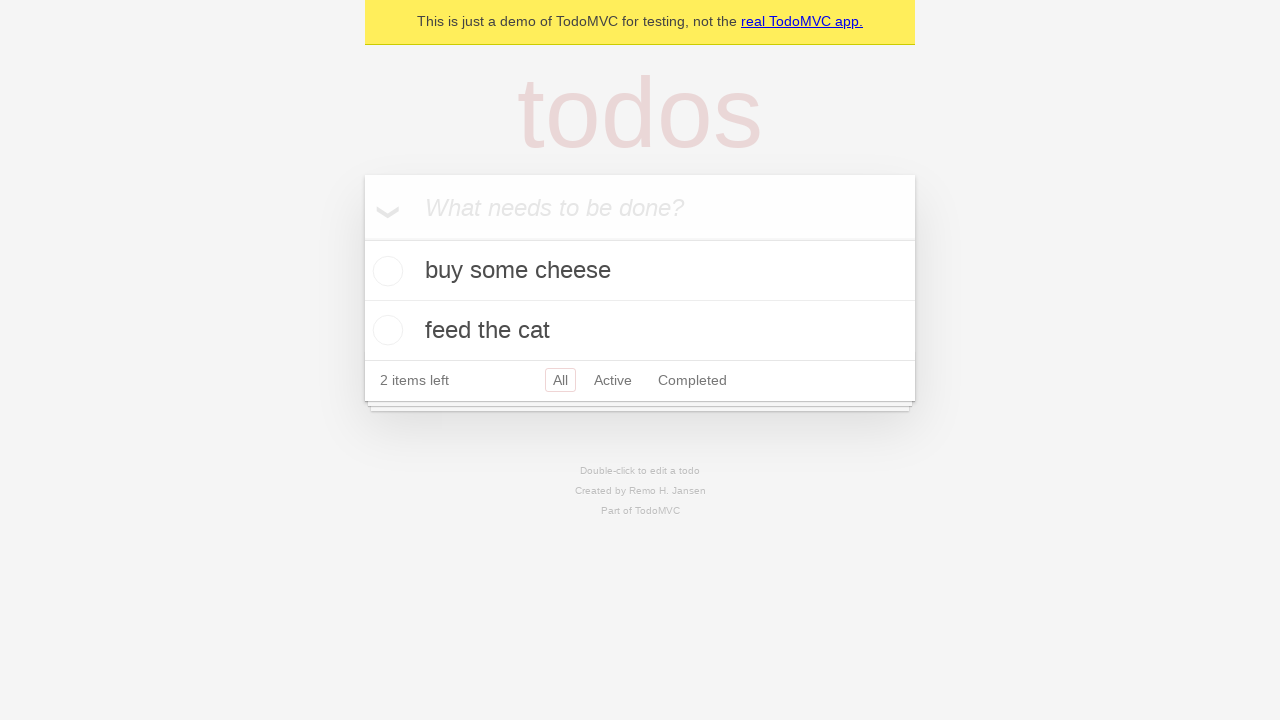